Verifies that the H1 header on the test HTML page contains the text "Test HTML"

Starting URL: https://tiiny.host/test-html/

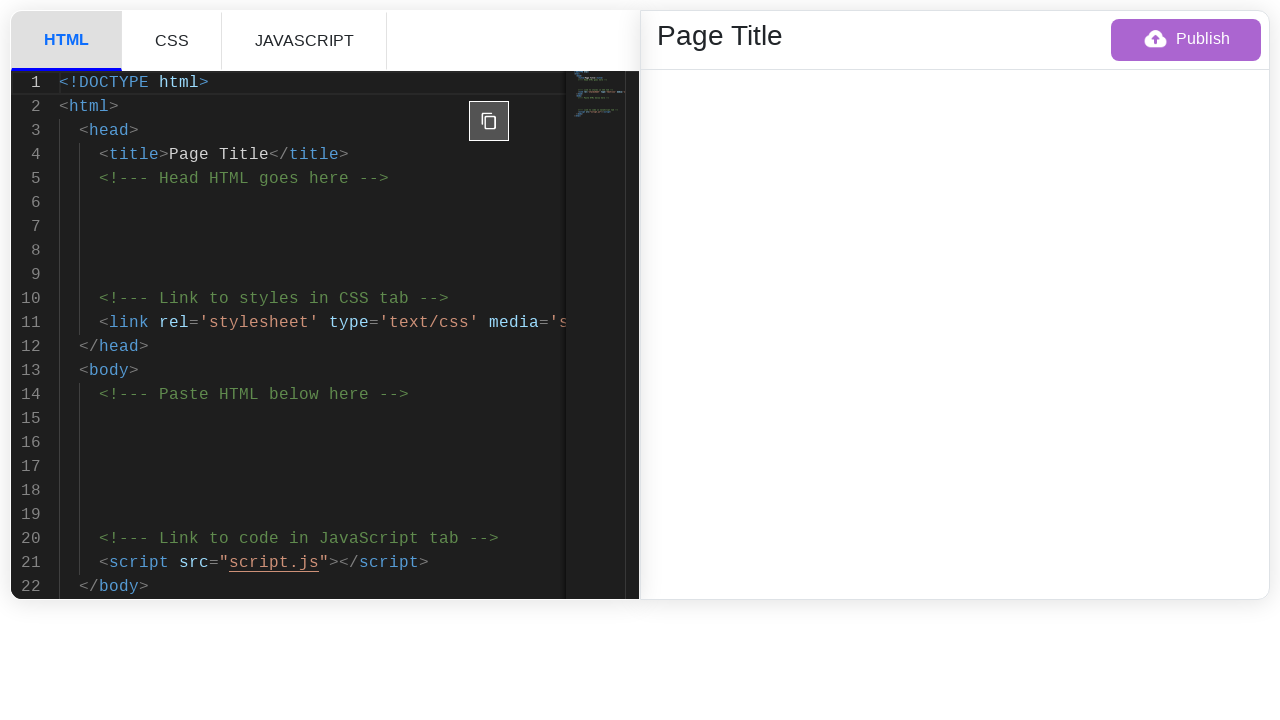

Navigated to test HTML page
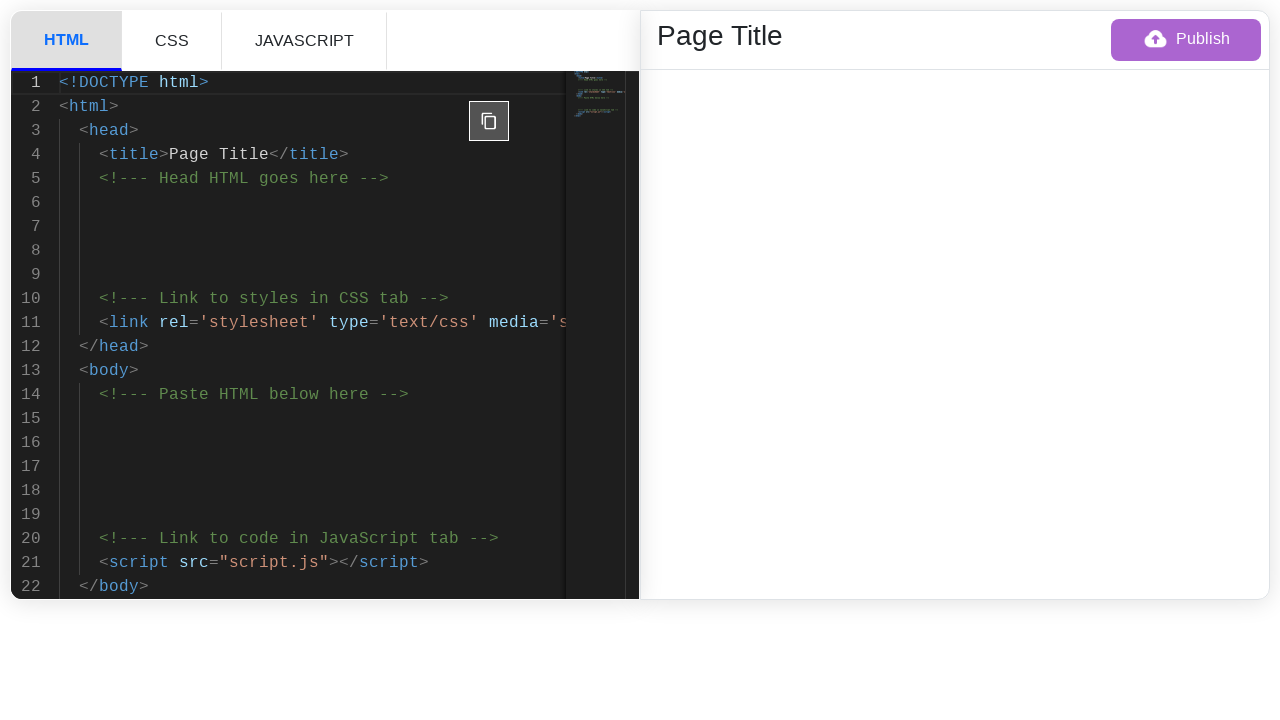

Located H1 header element
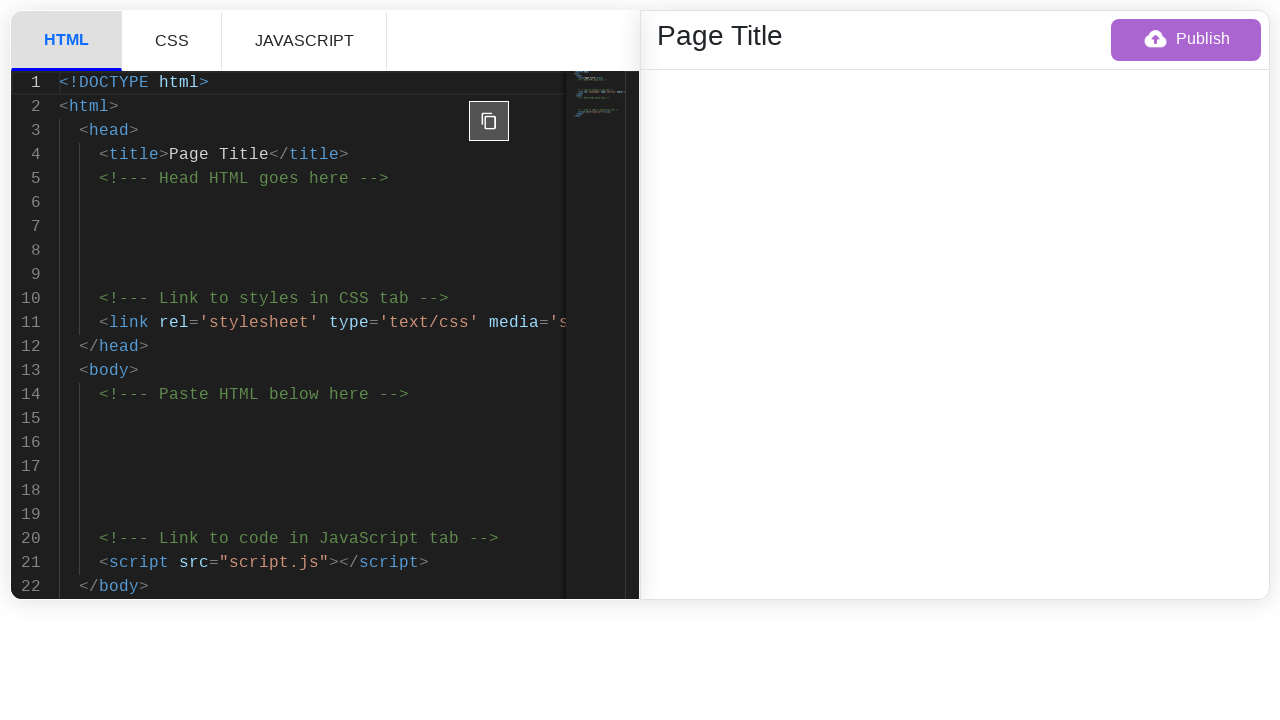

Verified H1 header contains text 'Test HTML'
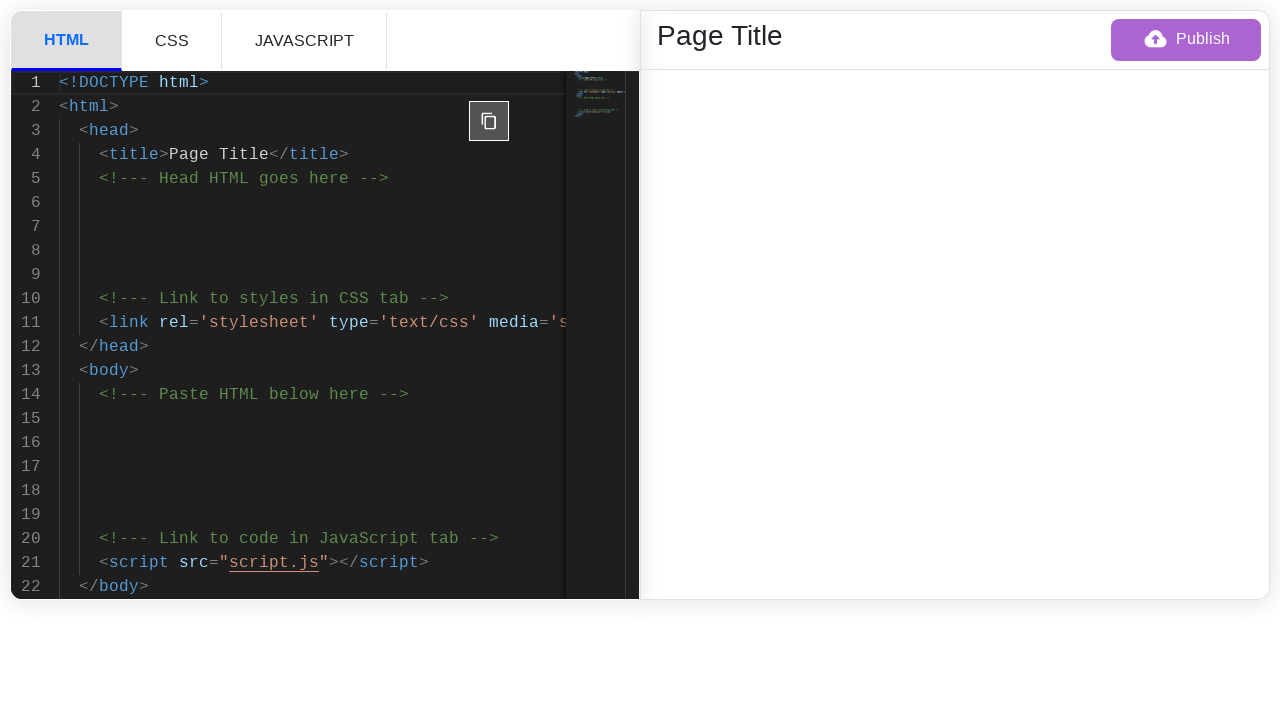

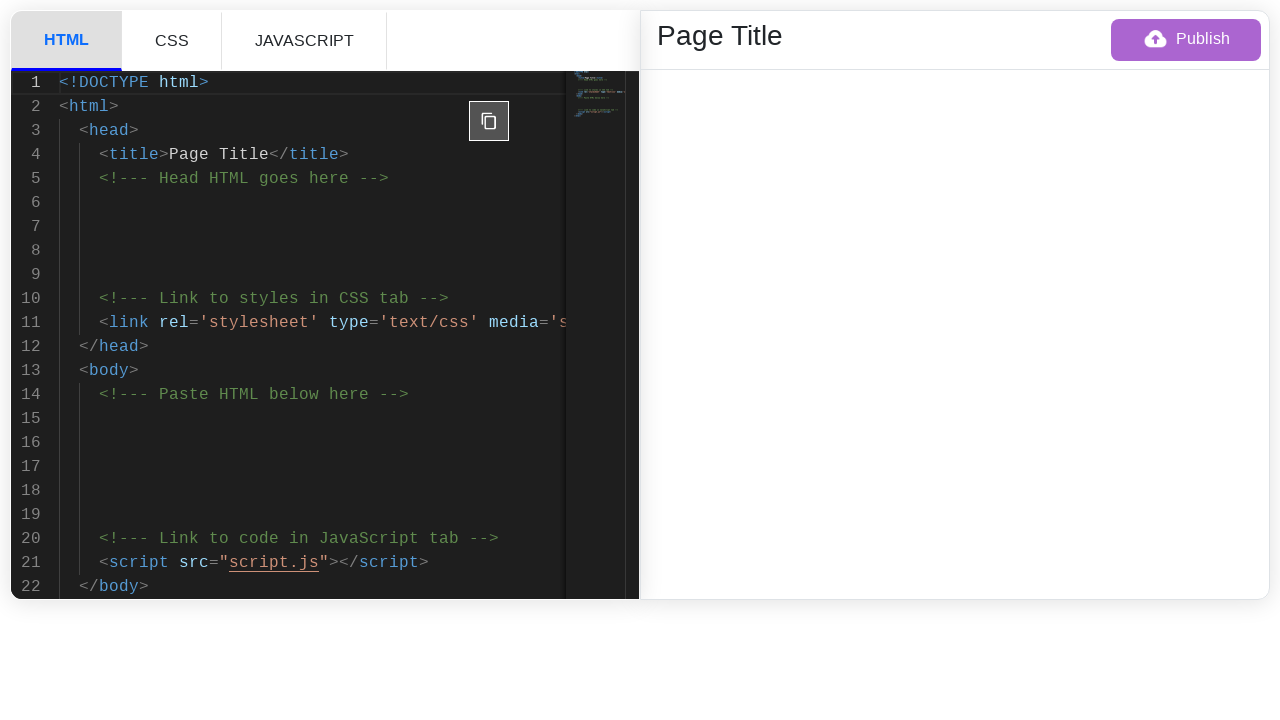